Tests registration form validation when confirmation email doesn't match the original email

Starting URL: https://alada.vn/tai-khoan/dang-ky.html

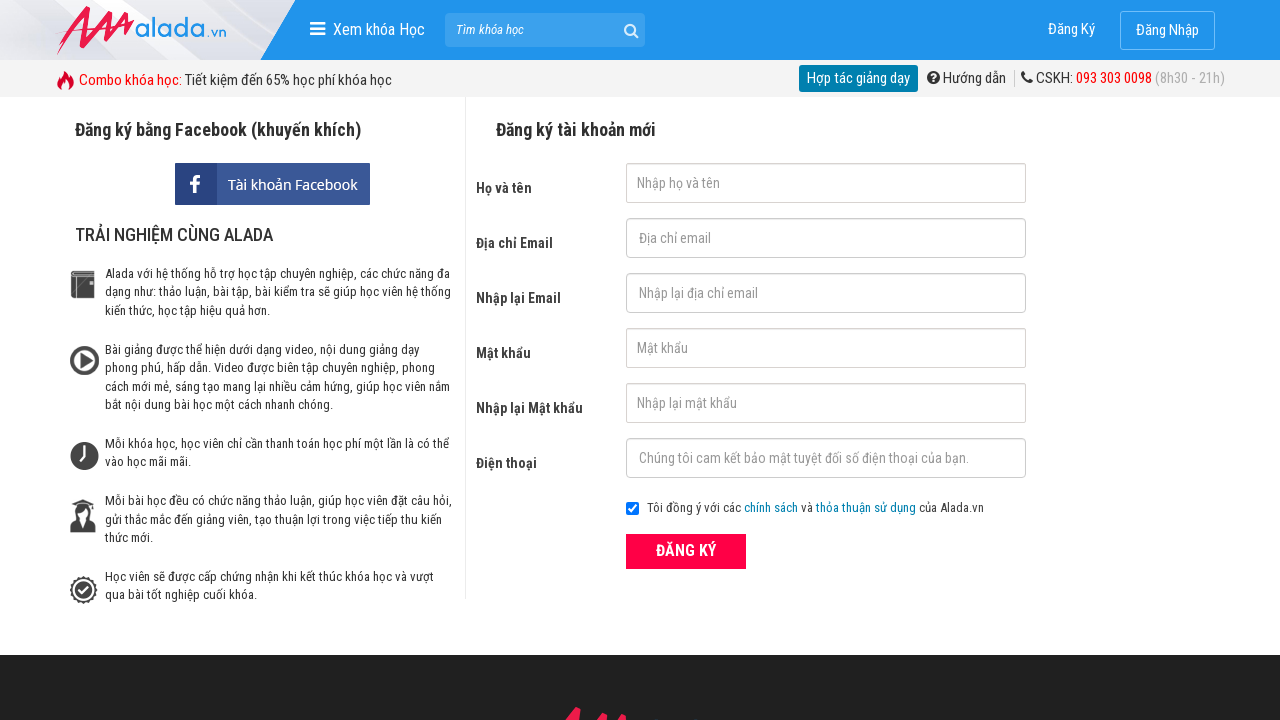

Filled first name field with 'TranThiMai' on input#txtFirstname
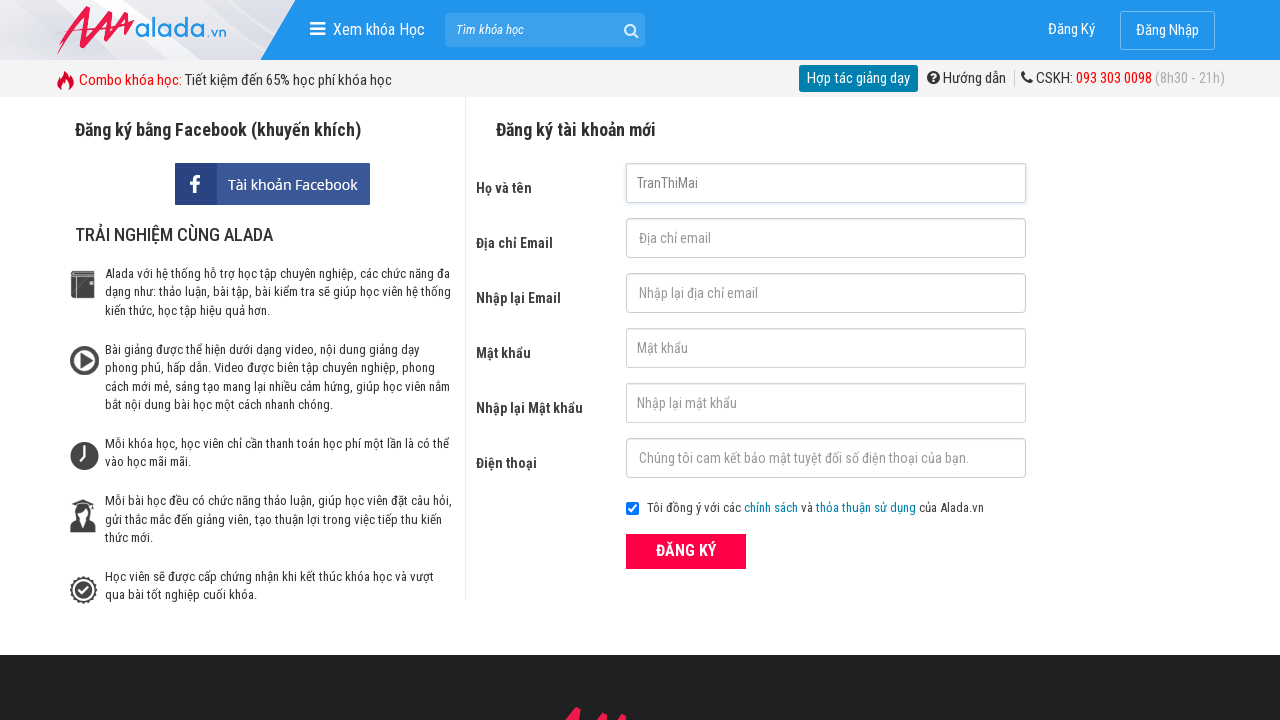

Filled email field with 'test@example.com' on div.field input[name='txtEmail']
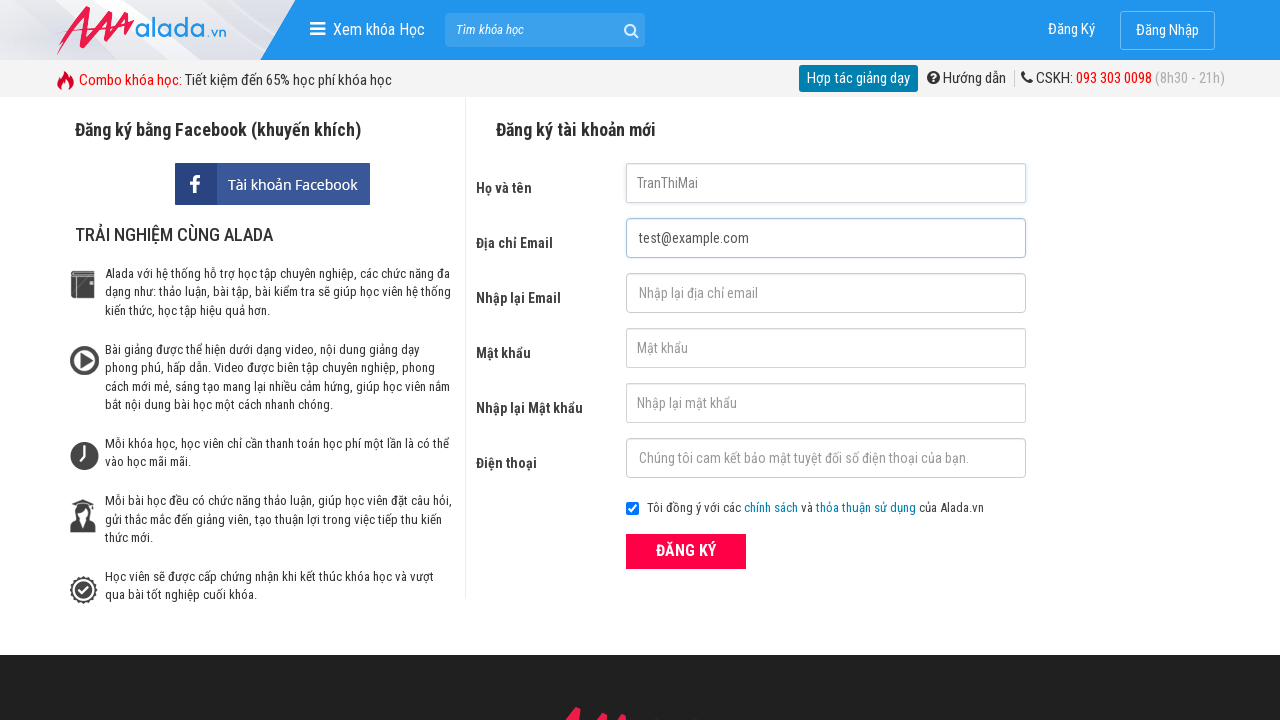

Filled confirmation email field with mismatched email 'different@example.com' on input[id*='tCEmail']
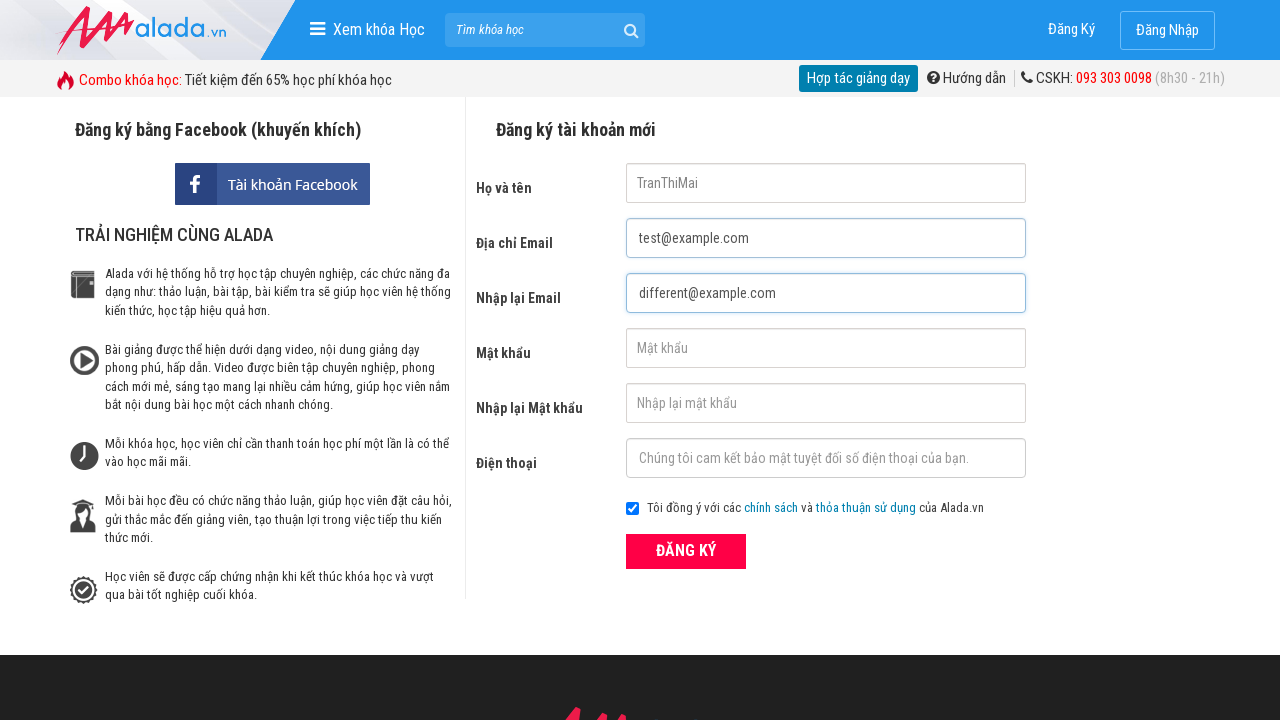

Filled password field with 'password123' on input[name^='txtPass']
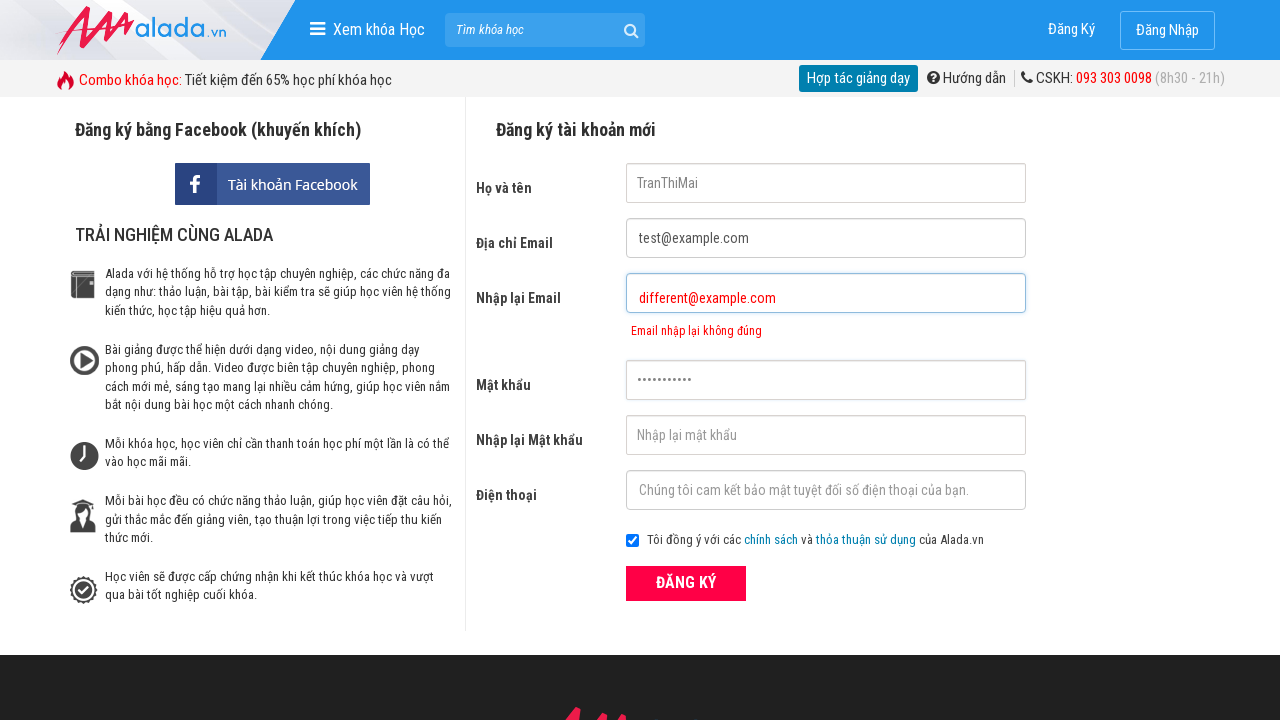

Filled confirm password field with 'password123' on input[name*='txtCPassword']
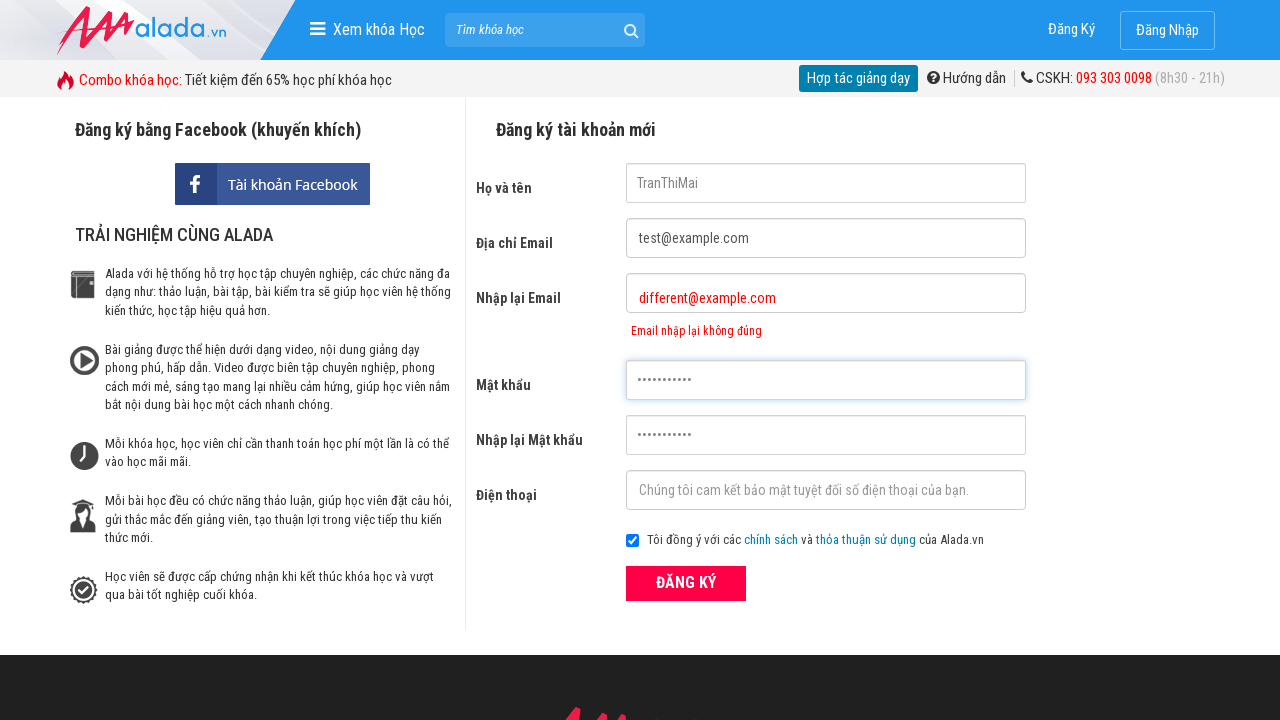

Filled phone number field with '0912345678' on input#txtPhone
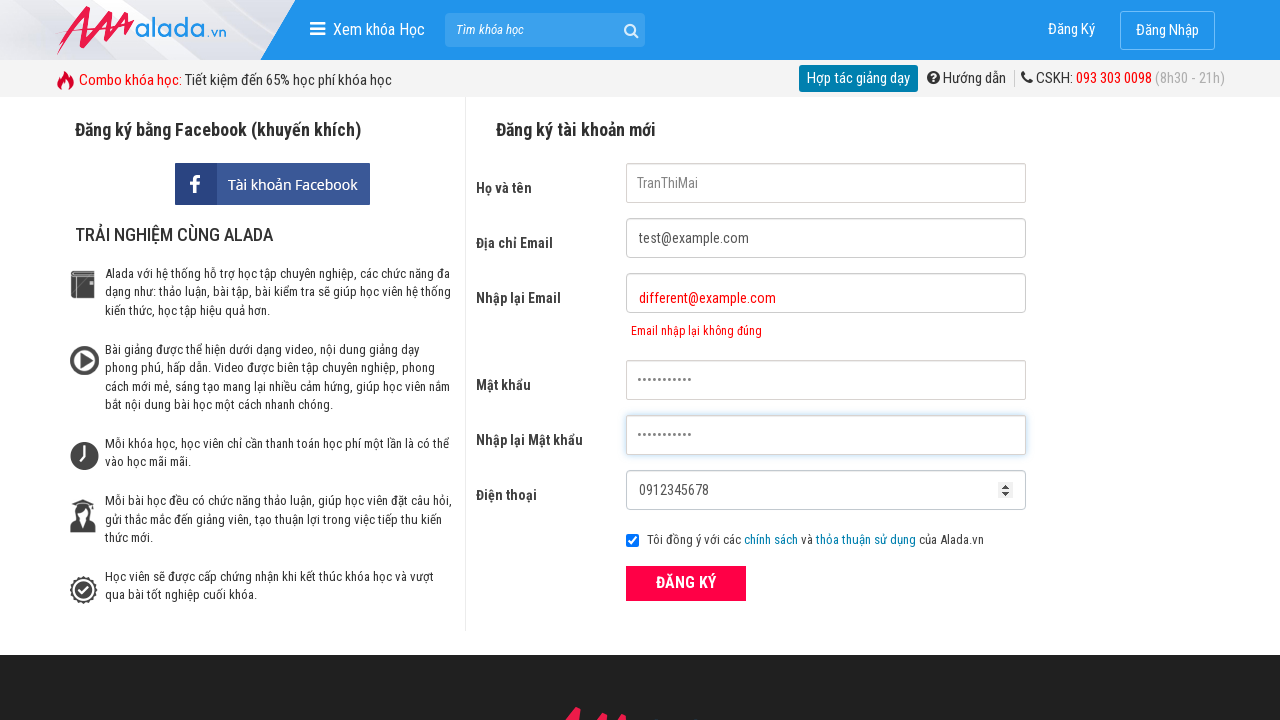

Clicked register button to submit form at (686, 583) on button.btn_pink_sm.fs16
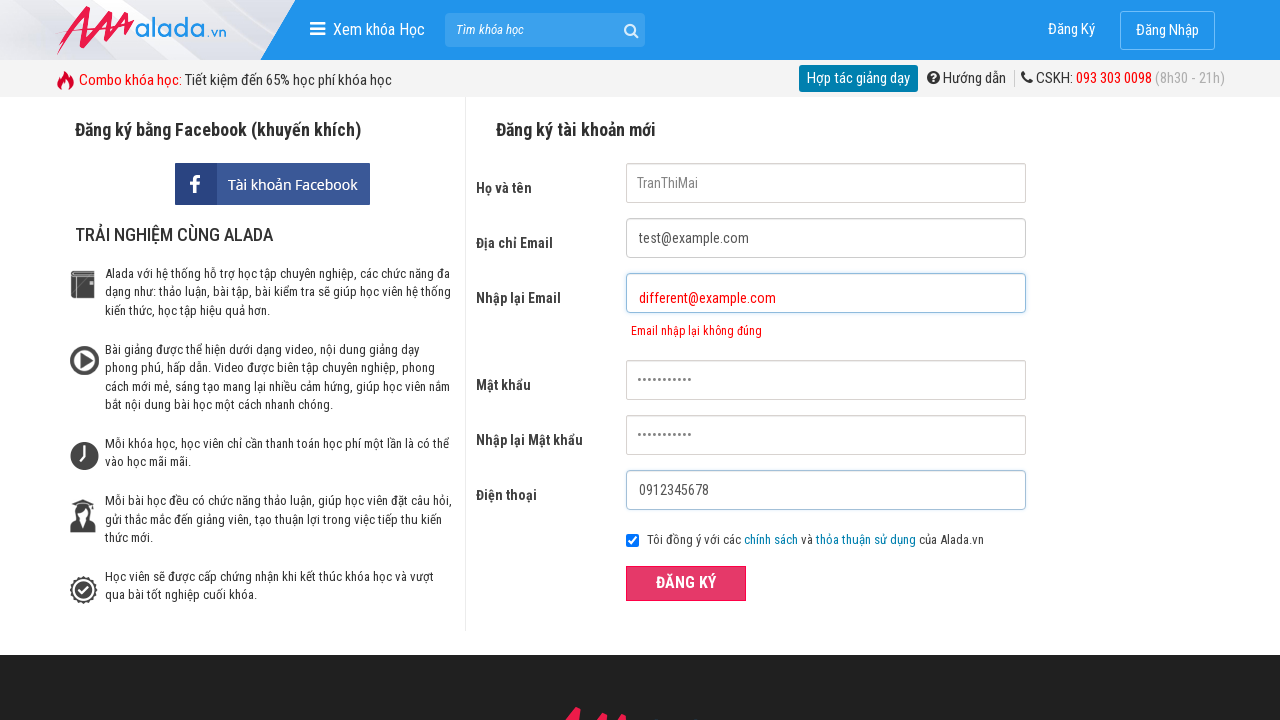

Email confirmation error message appeared
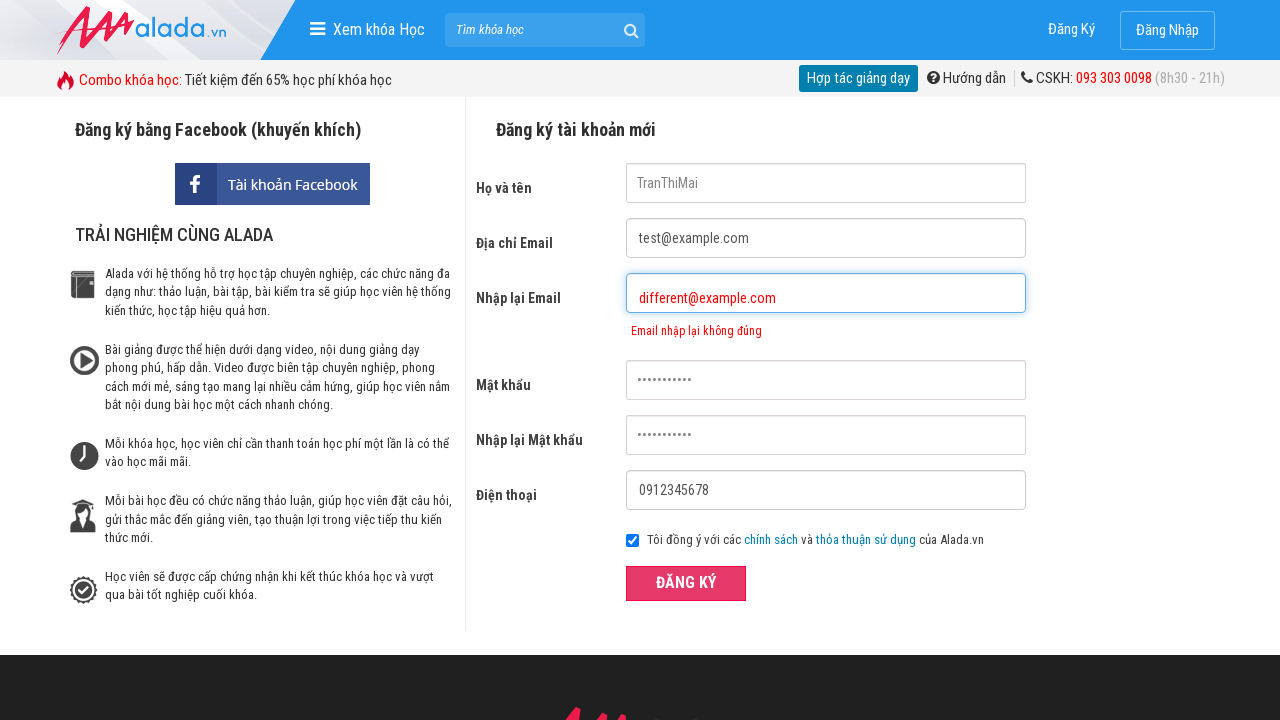

Verified email mismatch error message displays 'Email nhập lại không đúng'
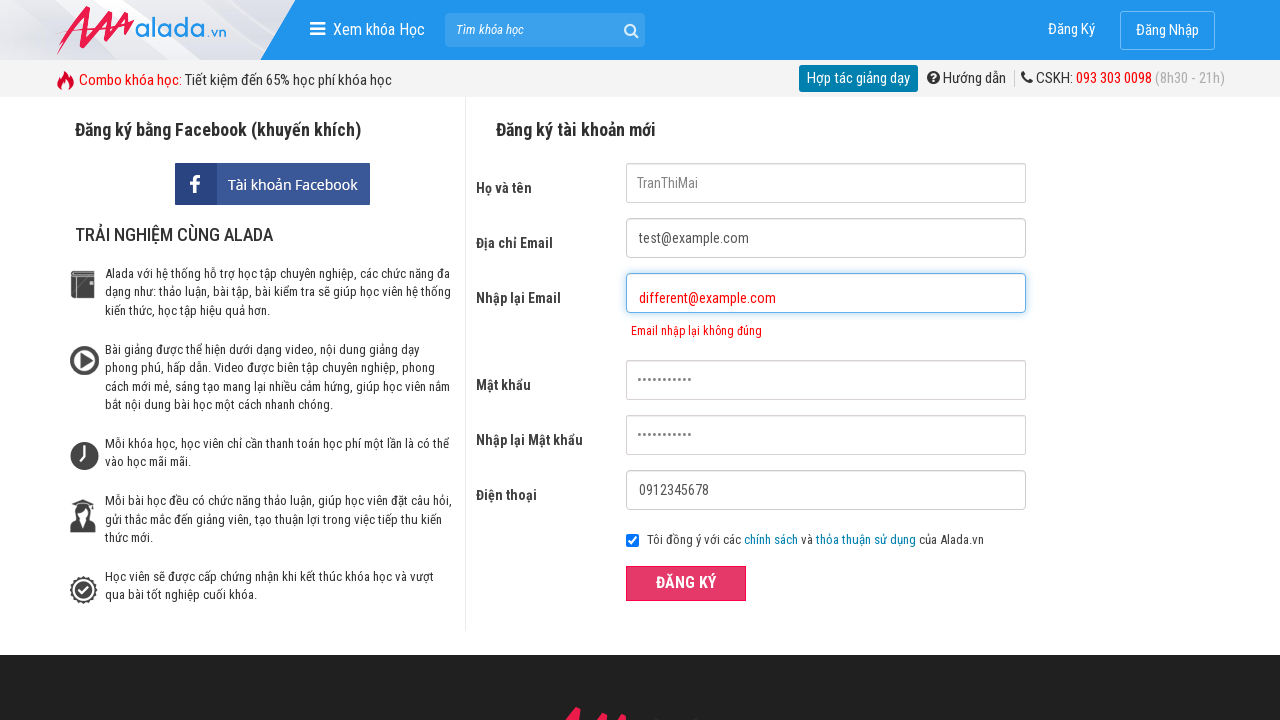

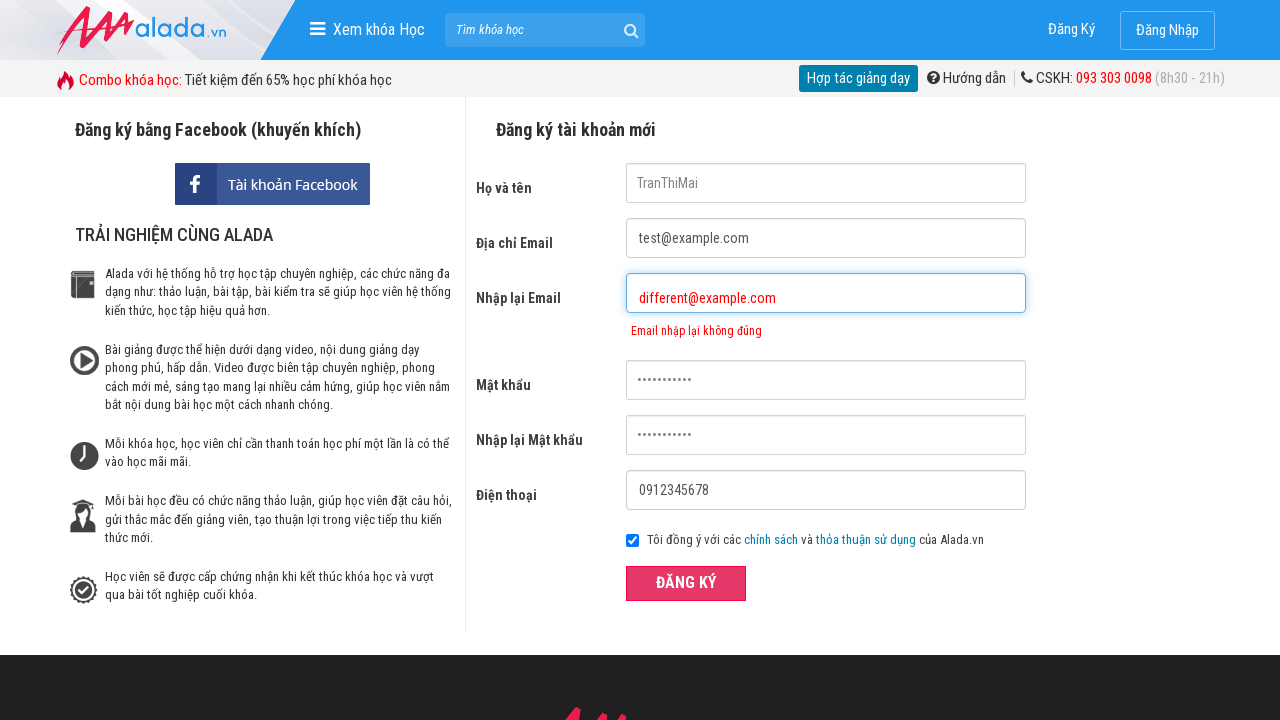